Opens the Demoblaze demo e-commerce website homepage

Starting URL: http://www.demoblaze.com

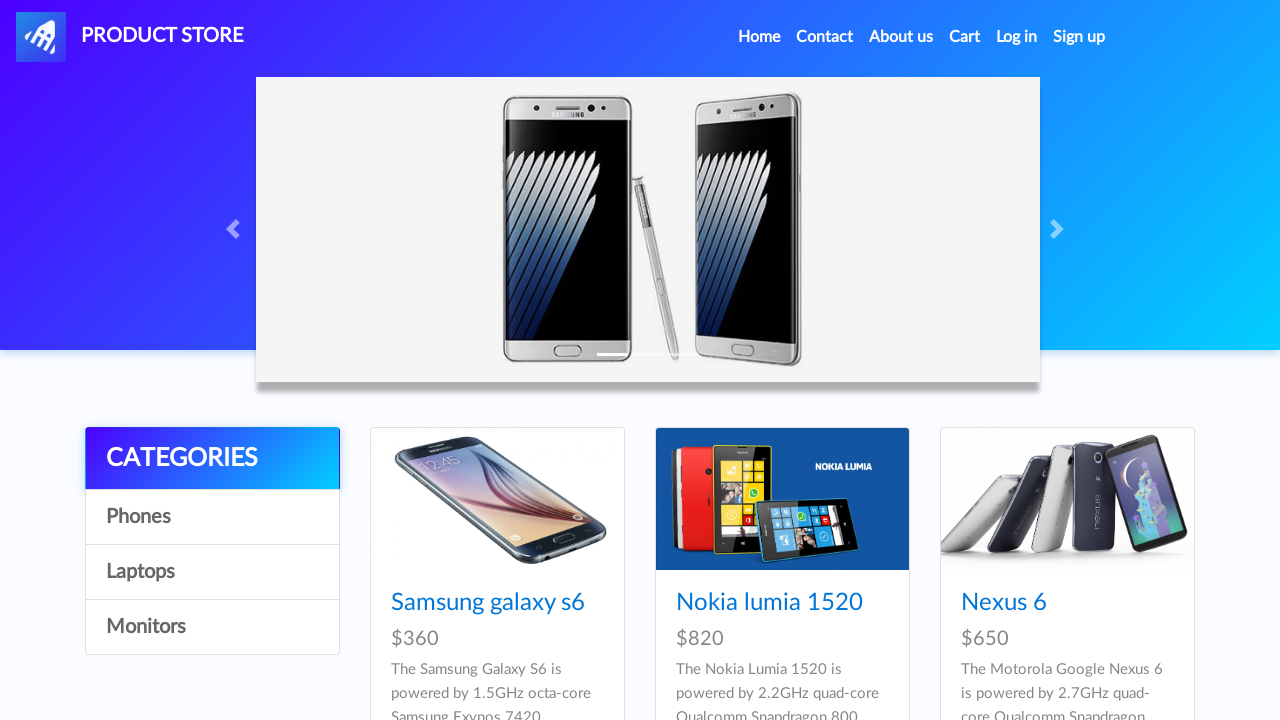

Demoblaze homepage fully loaded - DOM content ready
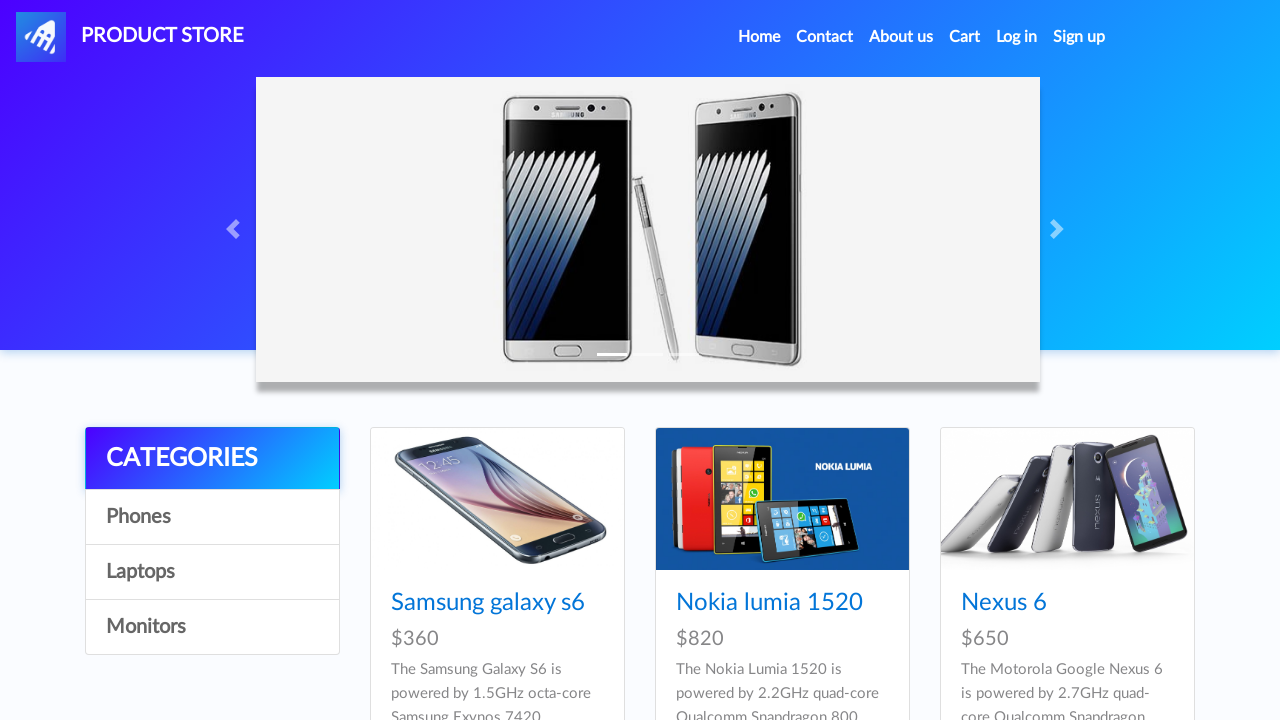

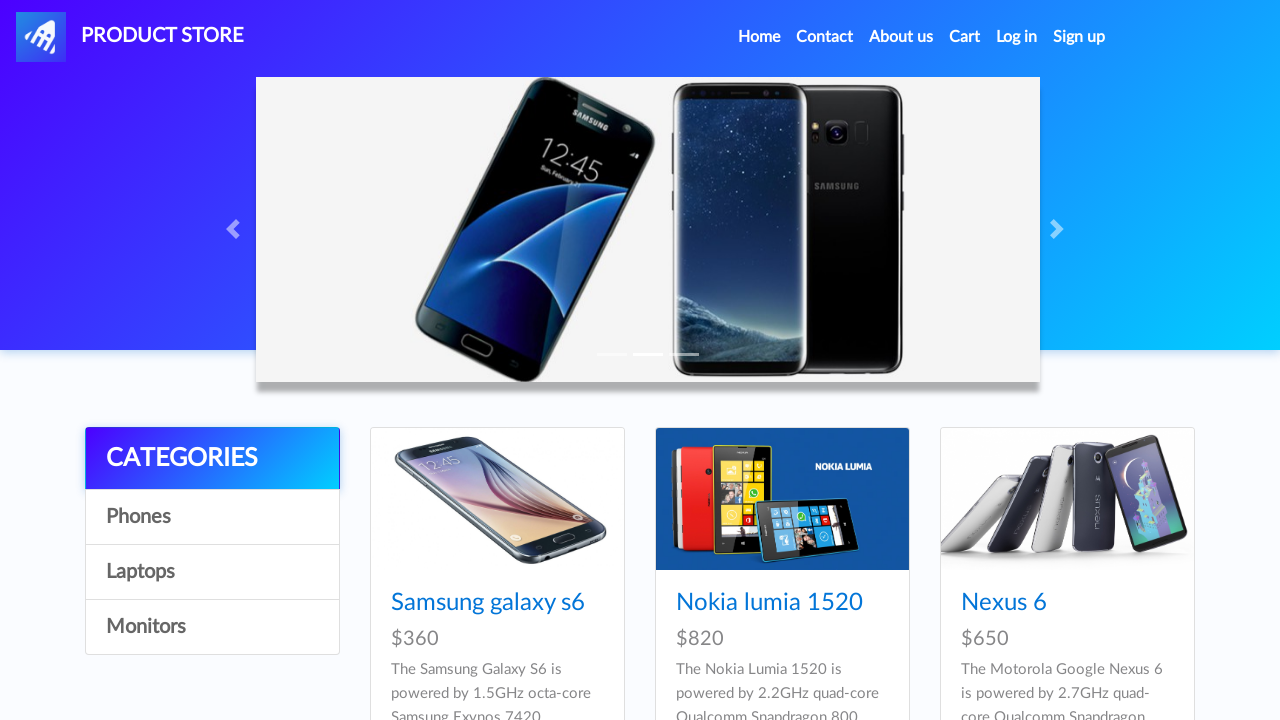